Tests clicking a button on a demo automation testing website that handles window operations

Starting URL: http://demo.automationtesting.in/Windows.html

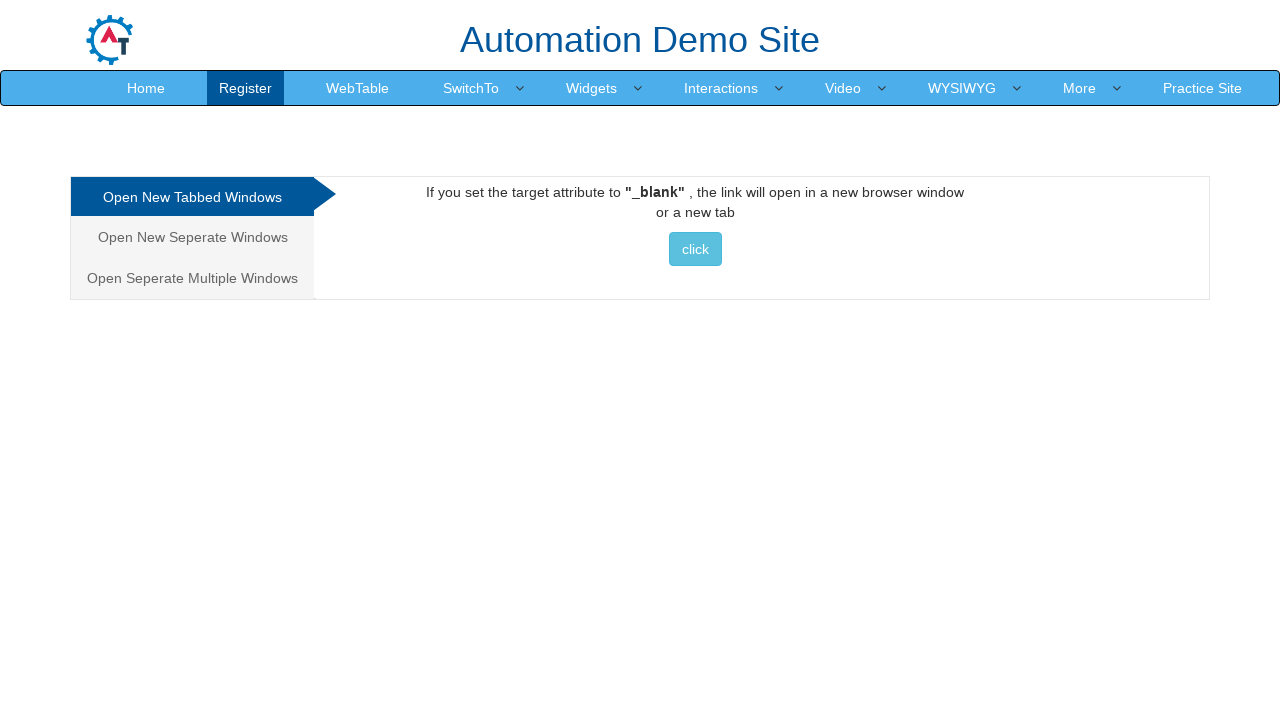

Navigated to Windows.html demo page
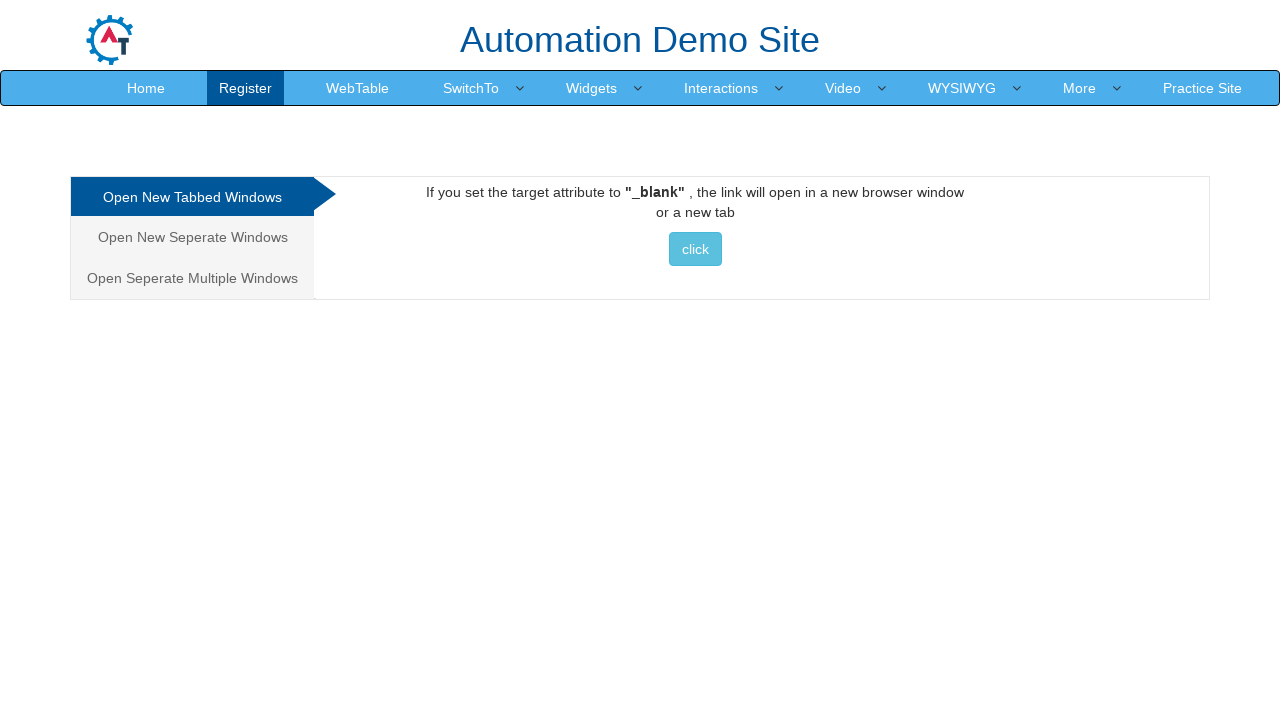

Clicked the 'click' button at (695, 249) on button:has-text('click')
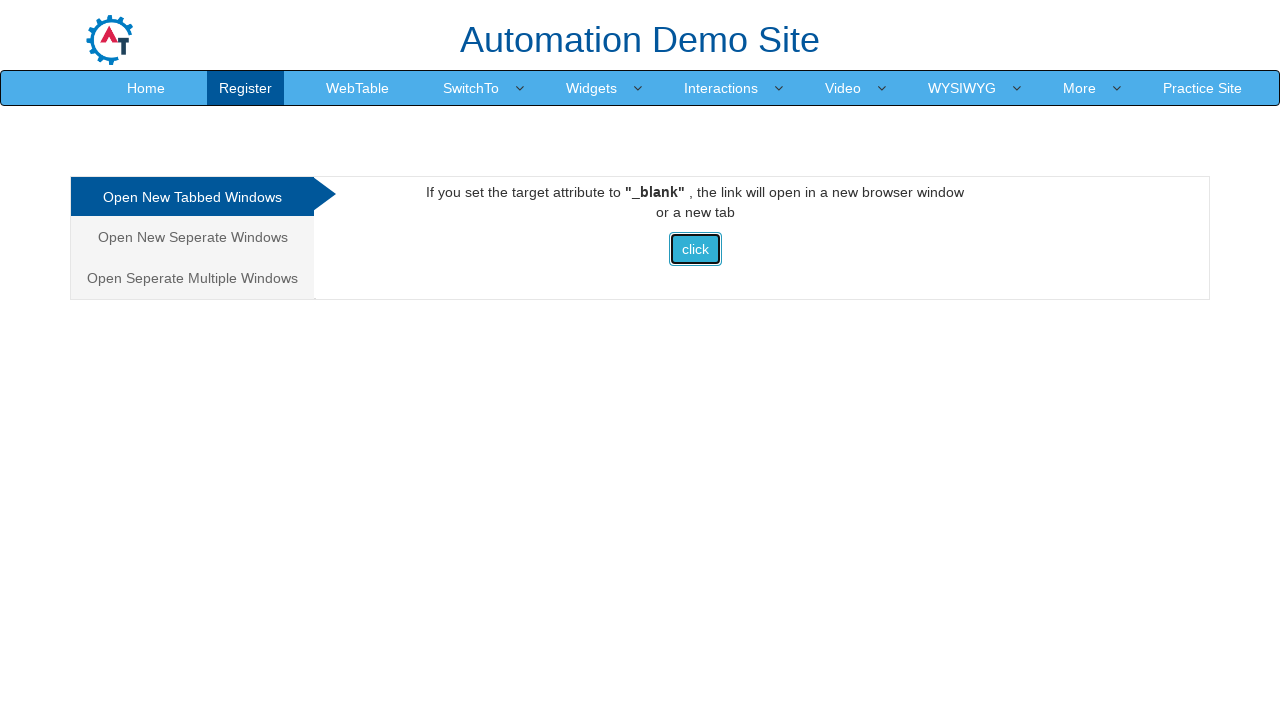

Waited 2 seconds for window operation to complete
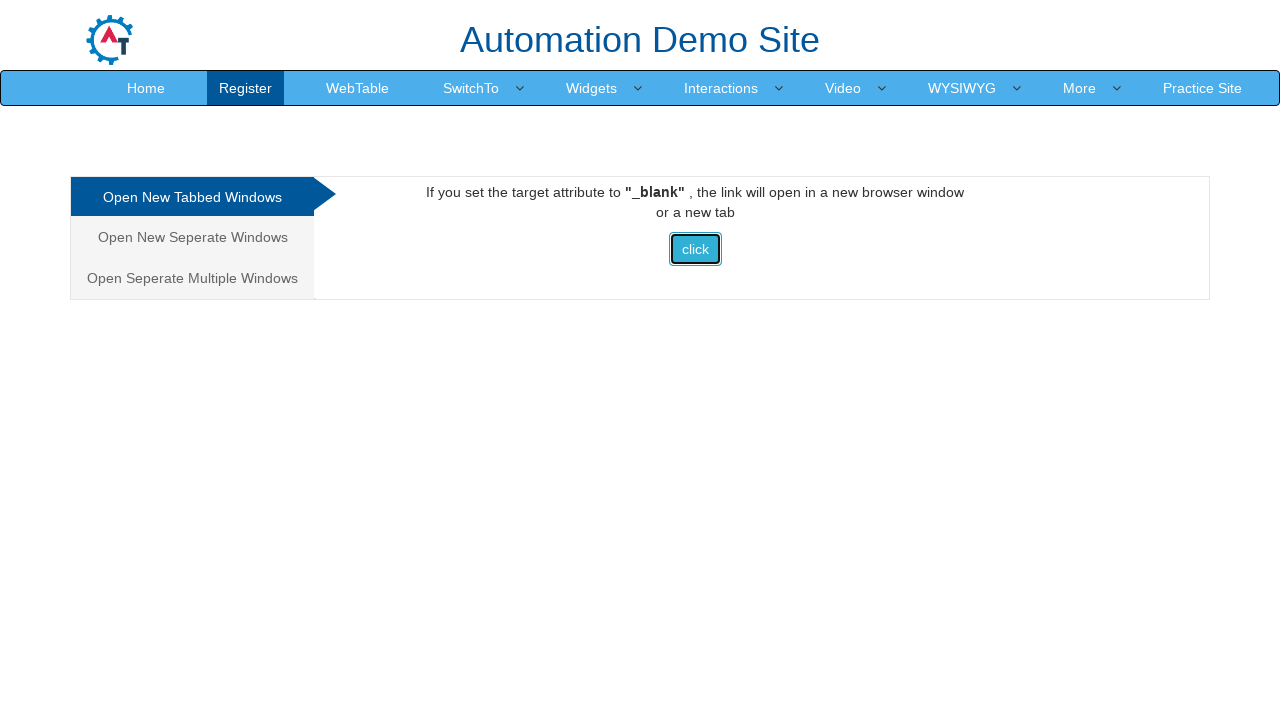

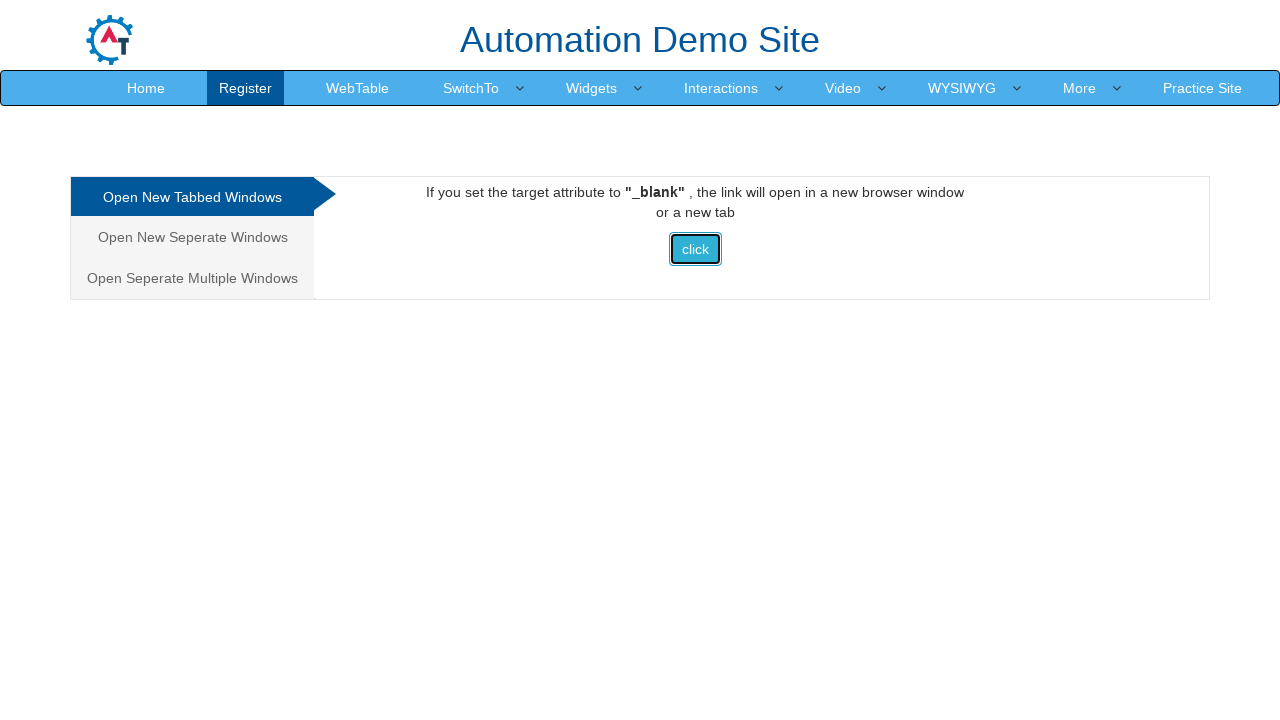